Tests multi-select dropdown functionality by selecting even numbers, verifying selections, and then deselecting all options

Starting URL: http://automationbykrishna.com/

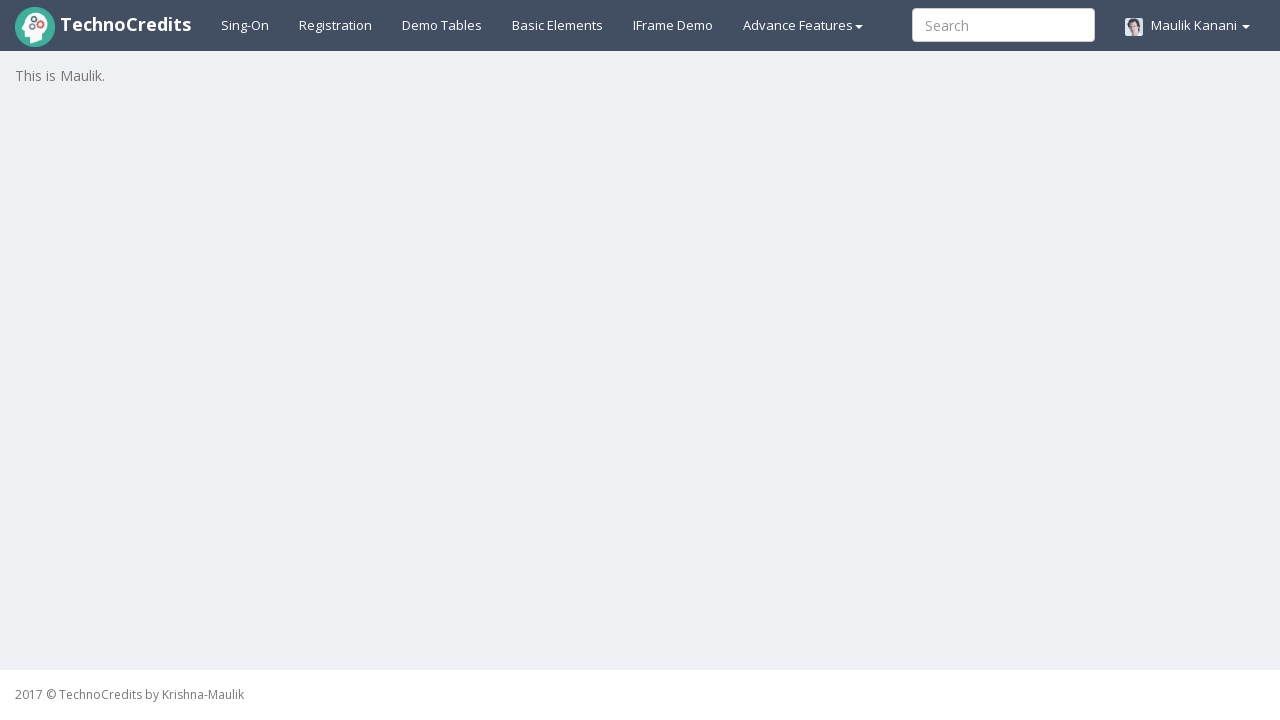

Clicked on Basic Elements link at (558, 25) on xpath=//a[text()='Basic Elements']
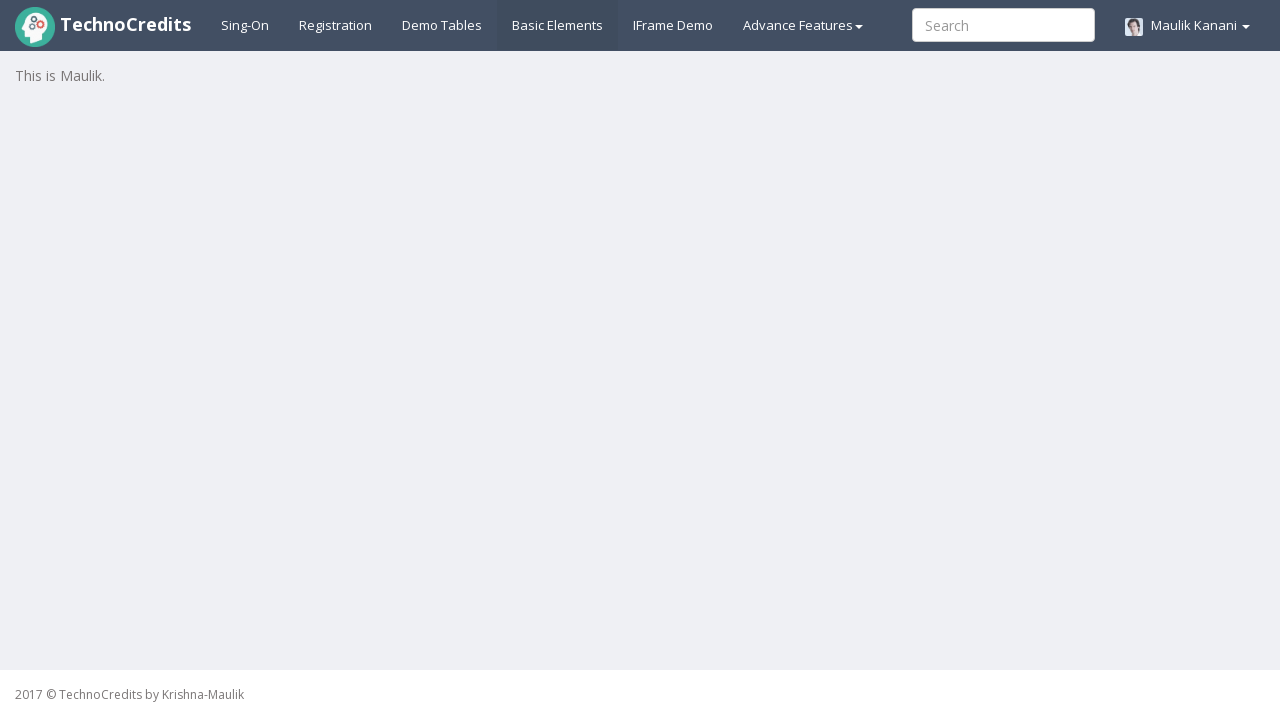

Waited 3 seconds for page to load
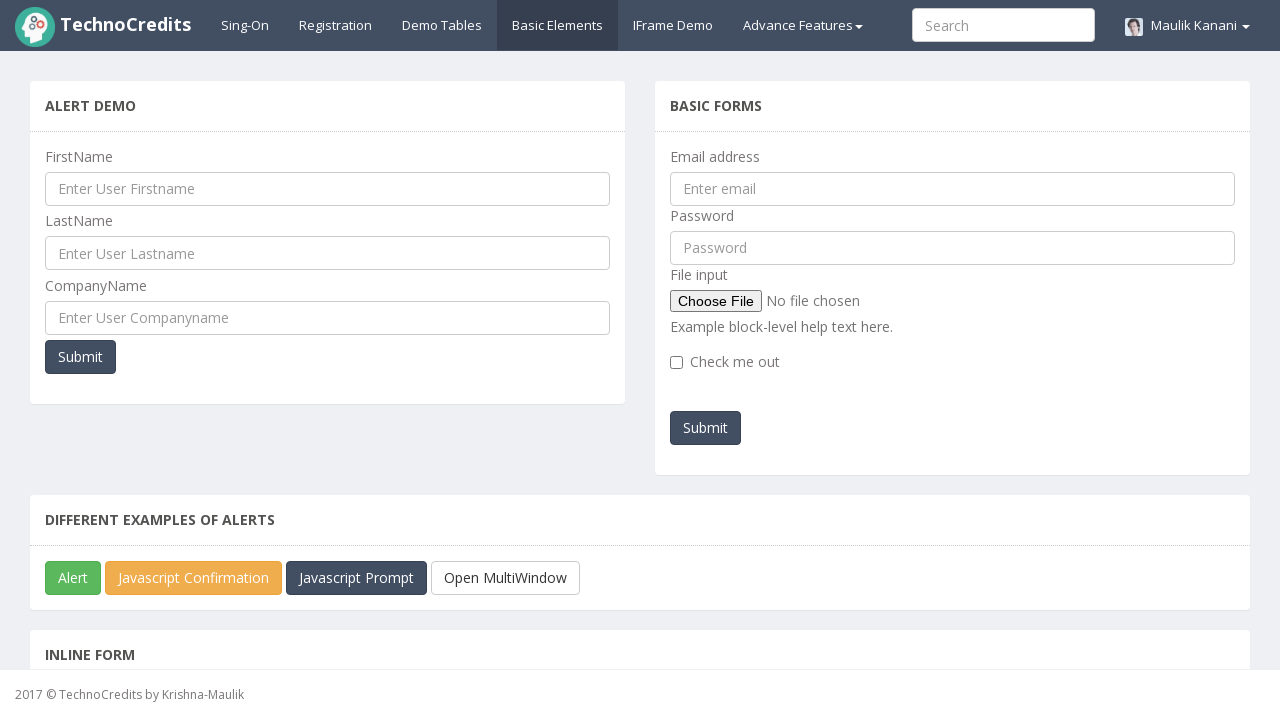

Located multi-select dropdown element
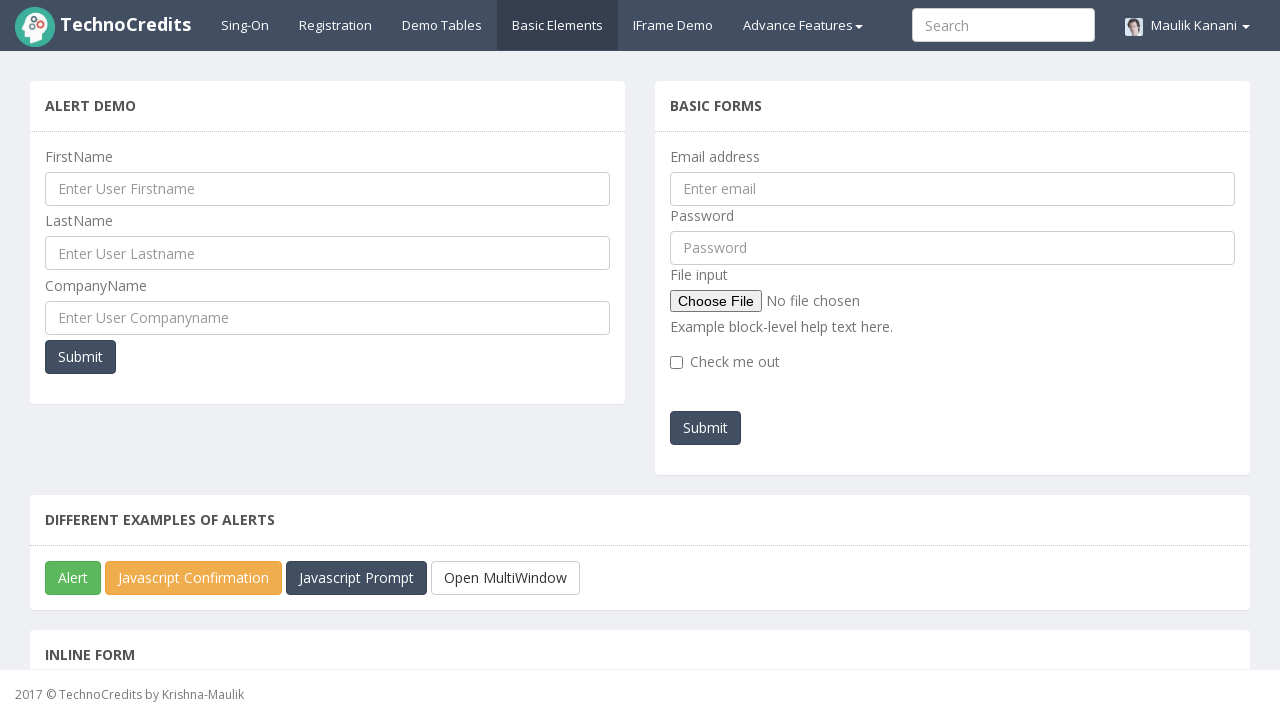

Scrolled multi-select dropdown into view
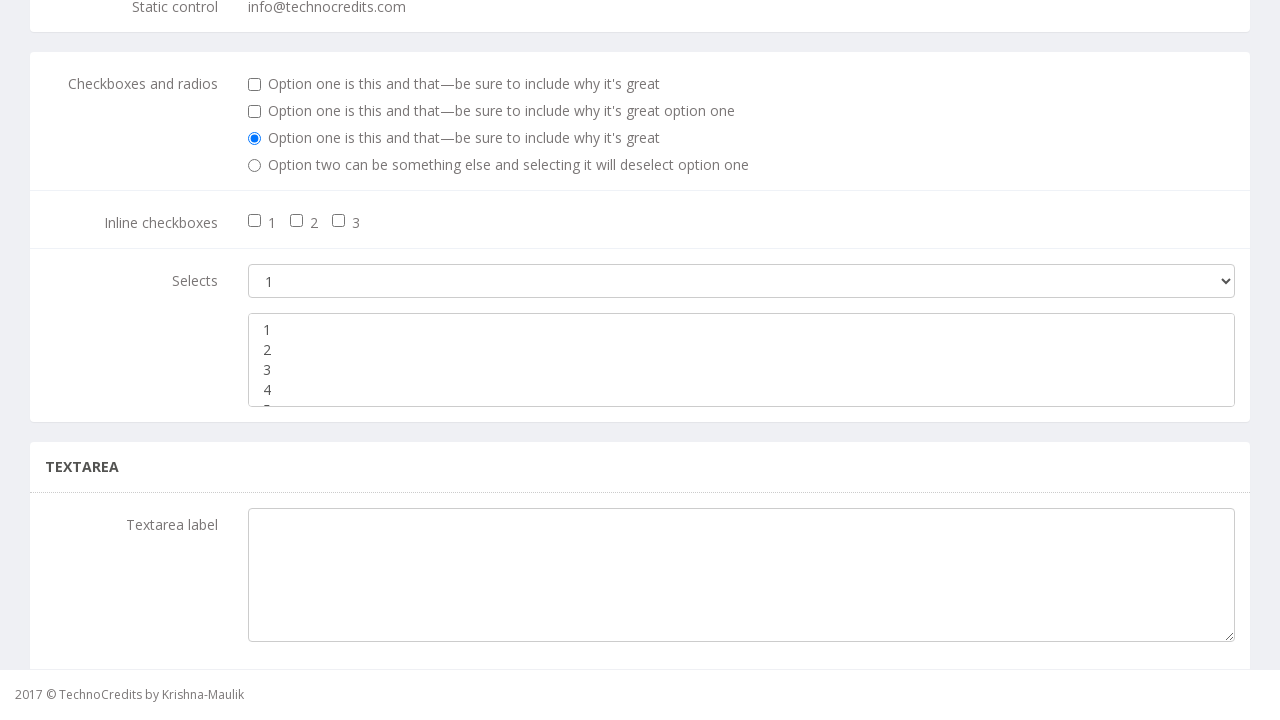

Retrieved all options from multi-select dropdown
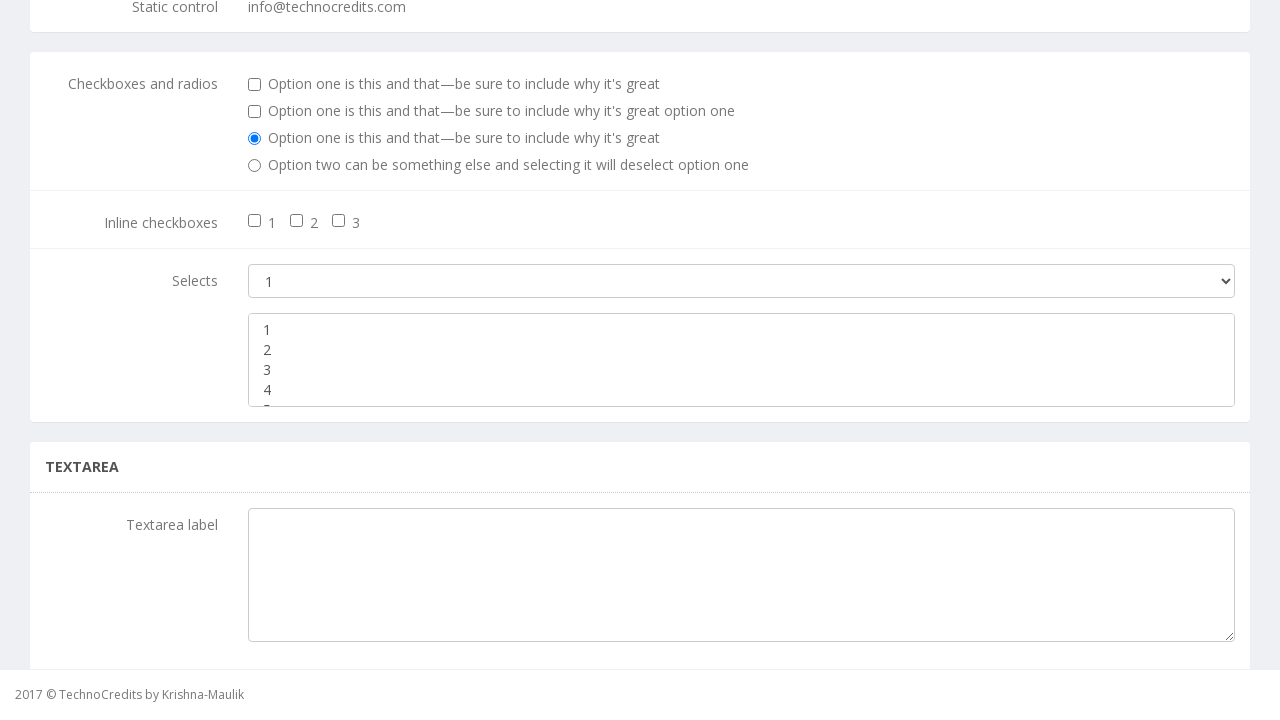

Selected even number option: 2 on xpath=//select[@class='form-control']
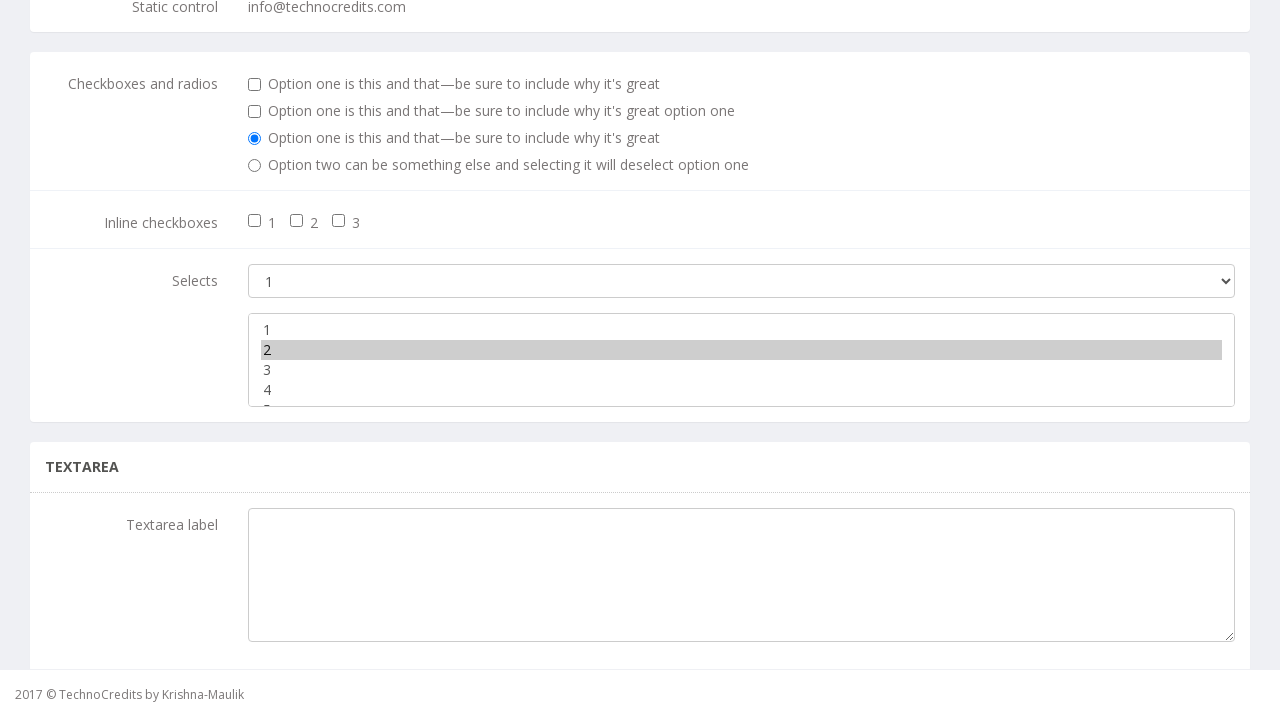

Selected even number option: 4 on xpath=//select[@class='form-control']
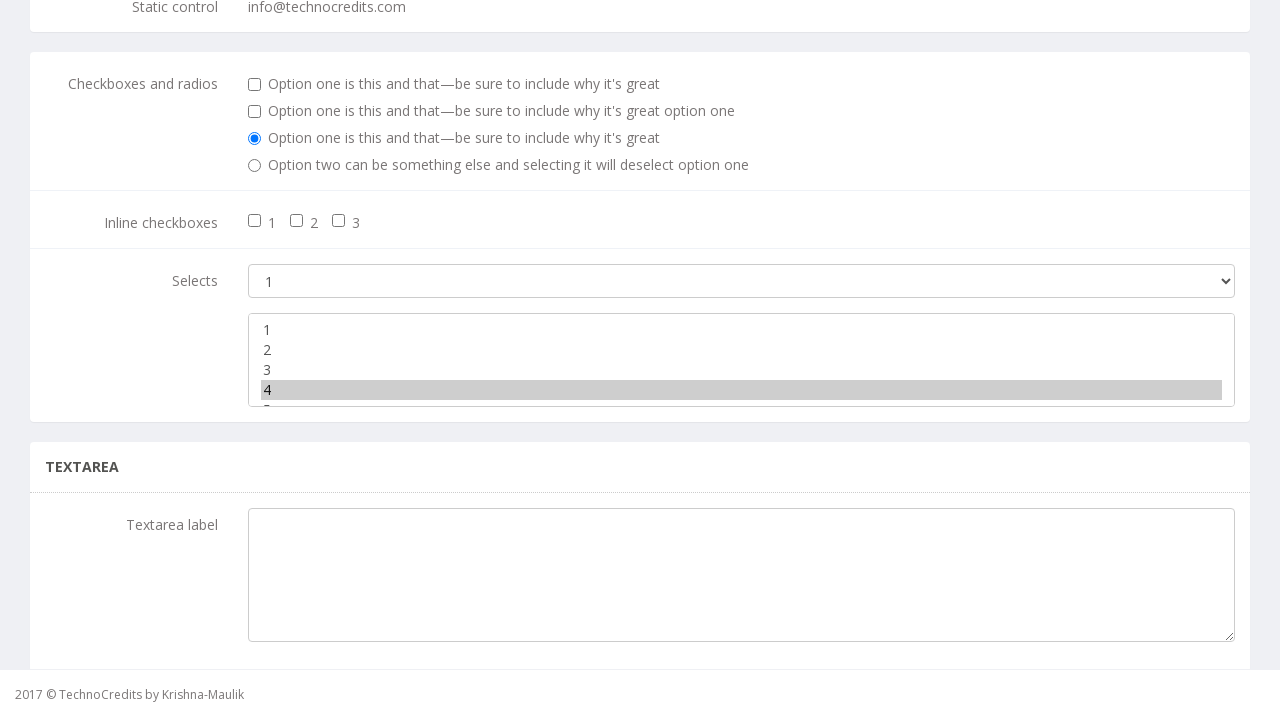

Verified selected options: ['4']
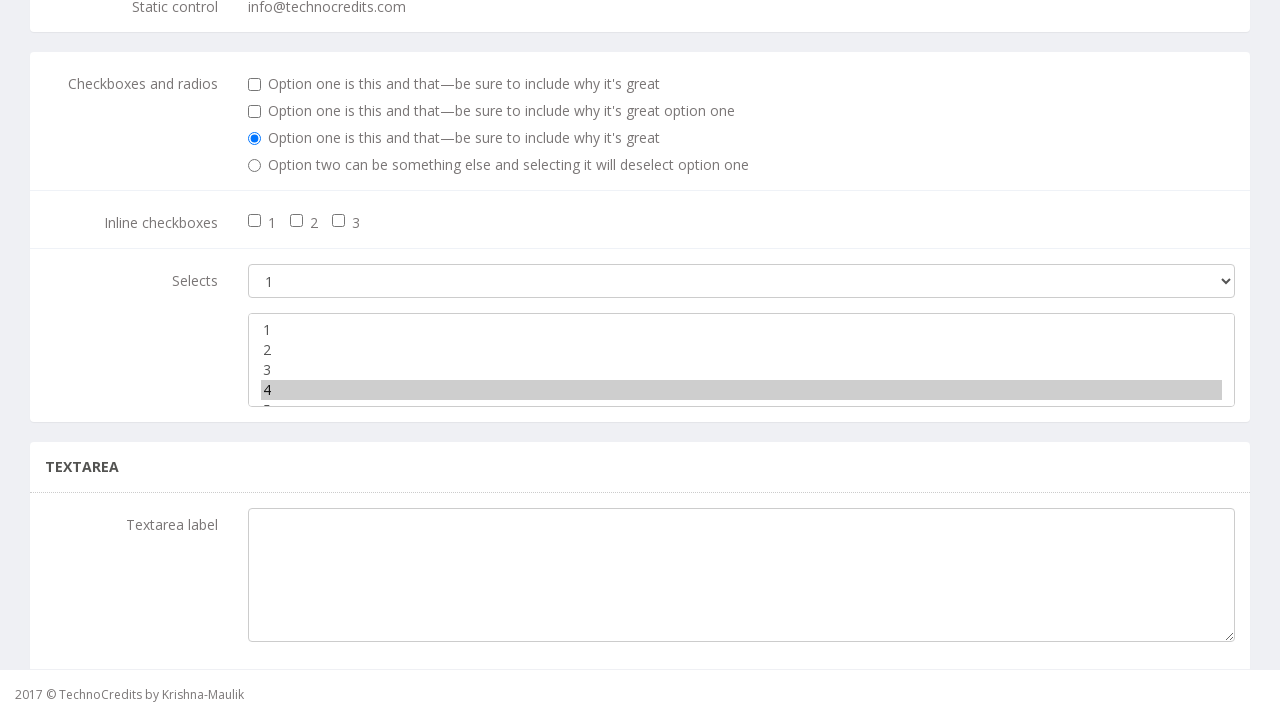

Retrieved all available options from multi-select
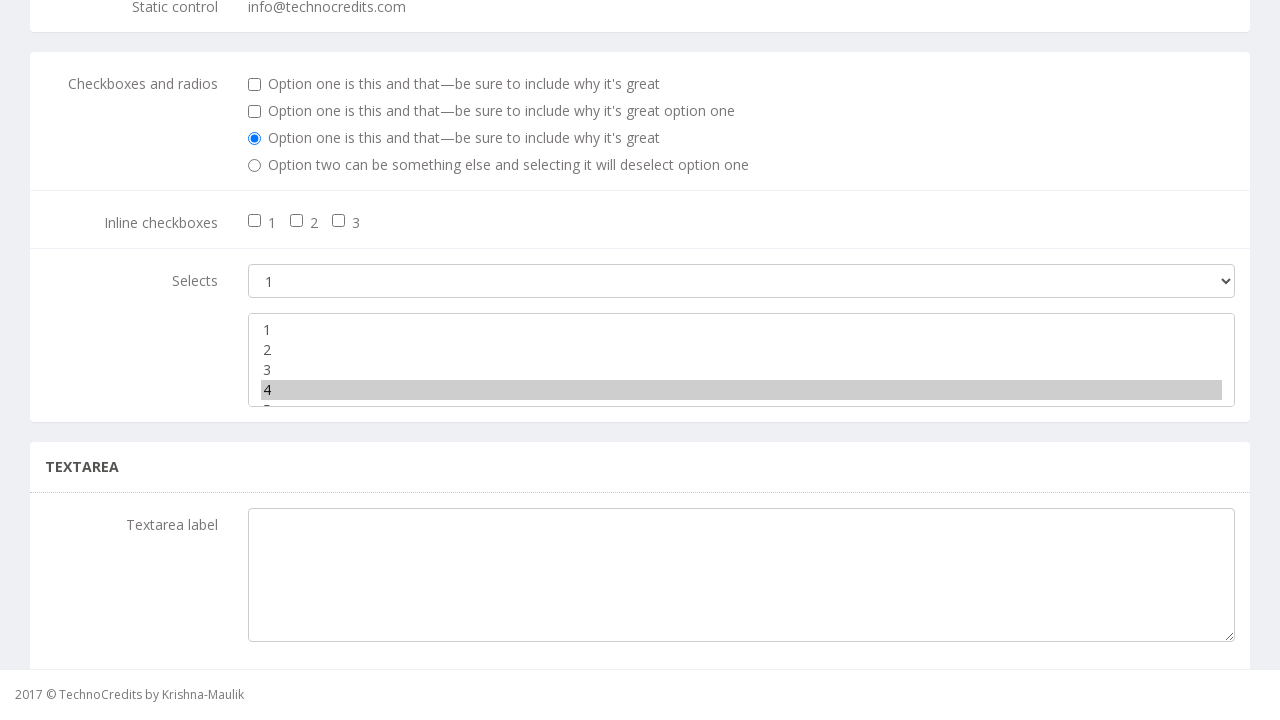

Calculated deselected options: ['1', '2', '3', '5']
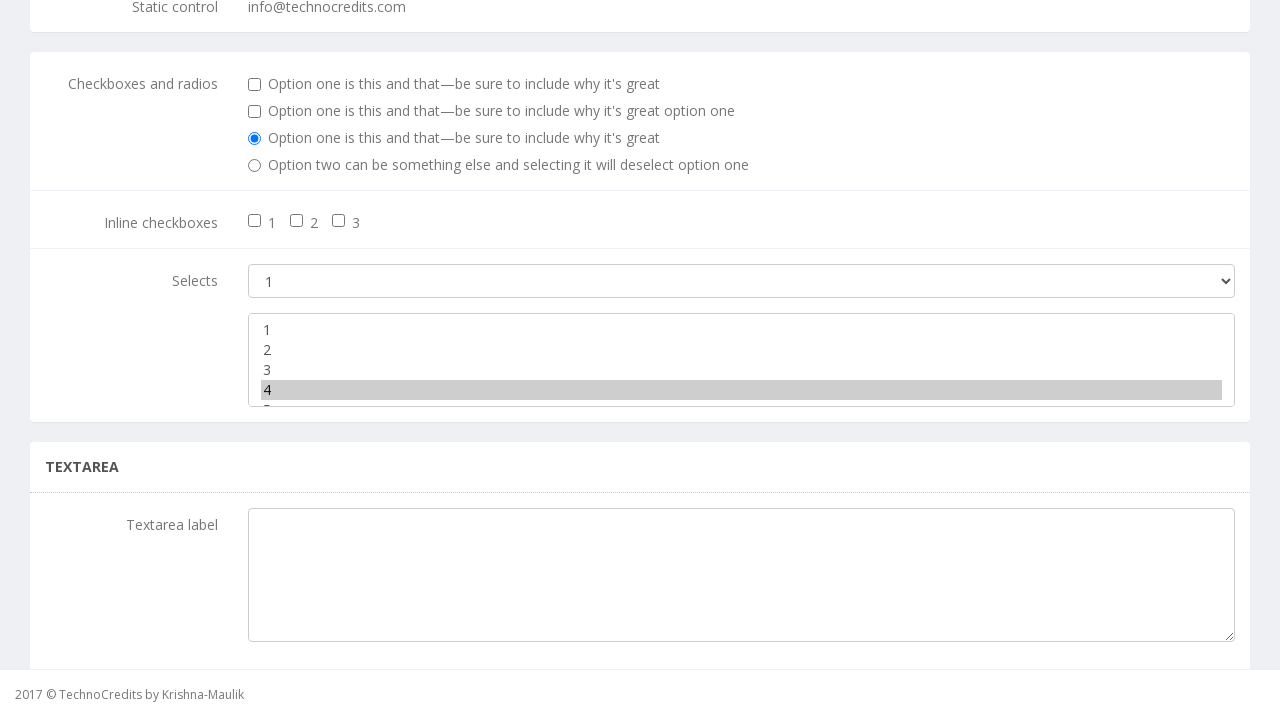

Deselected all options from multi-select dropdown
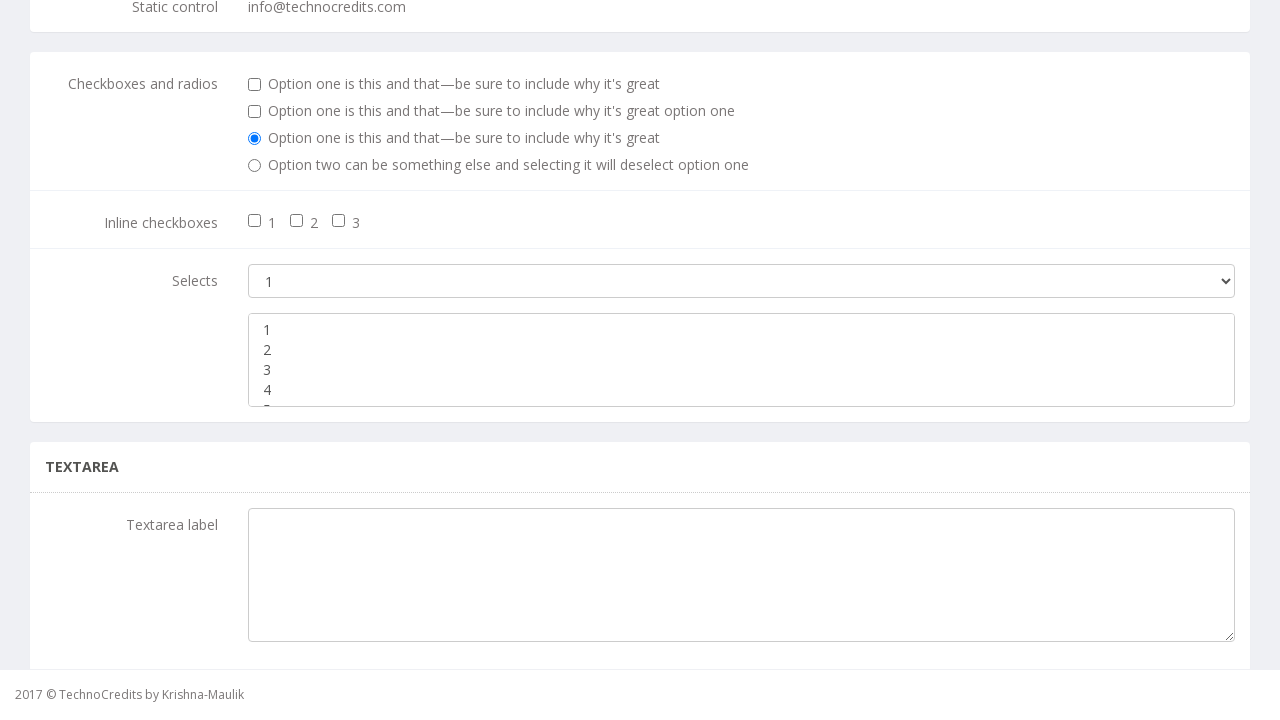

Verified final selection count: 0 options selected
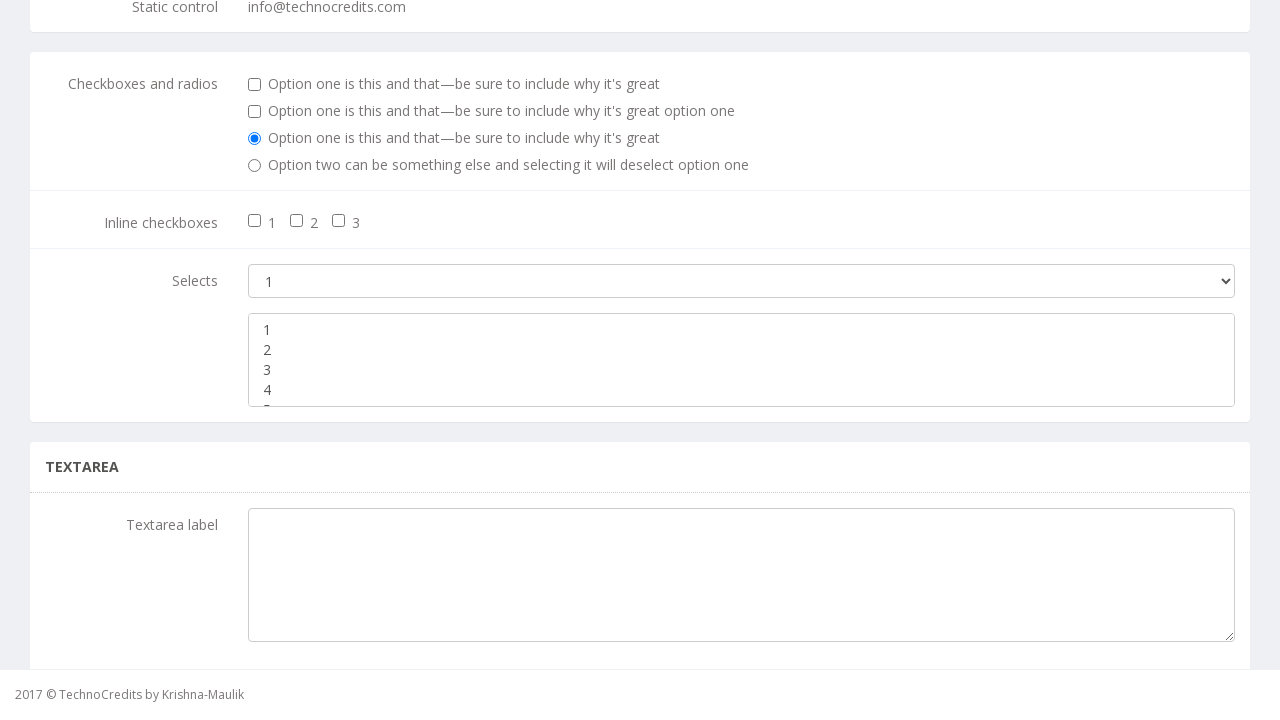

Assertion passed: All options successfully deselected
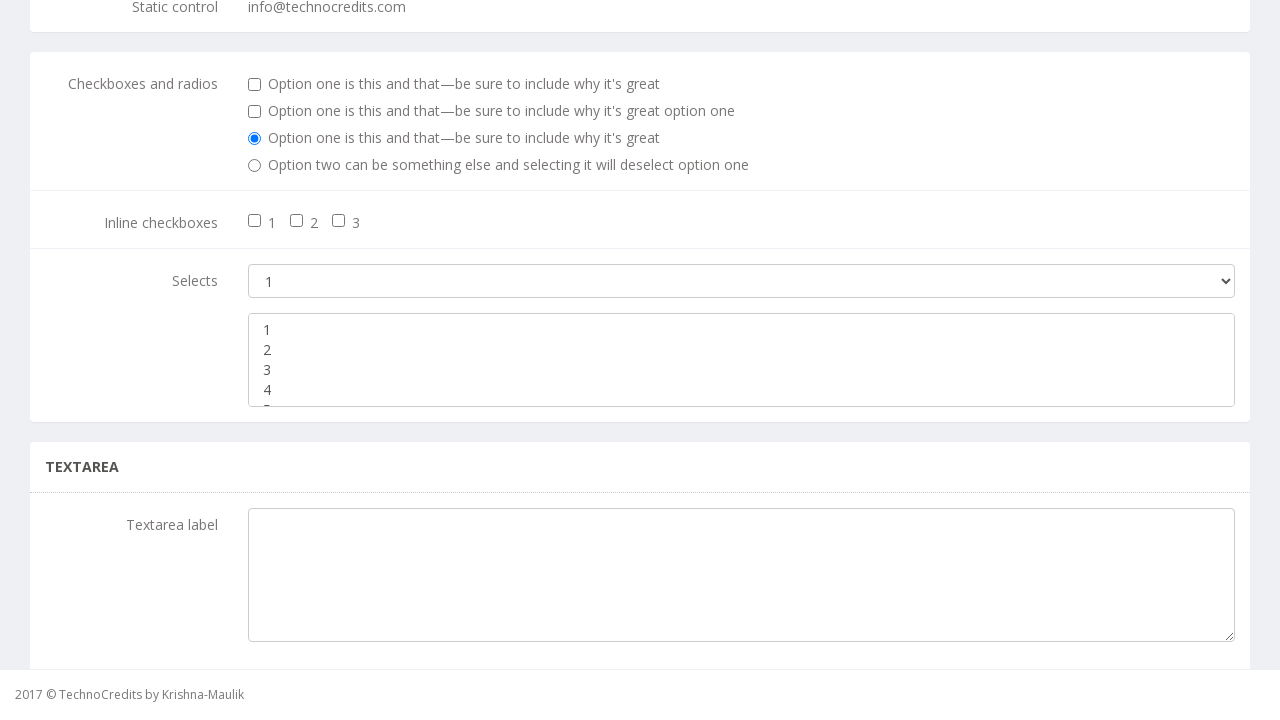

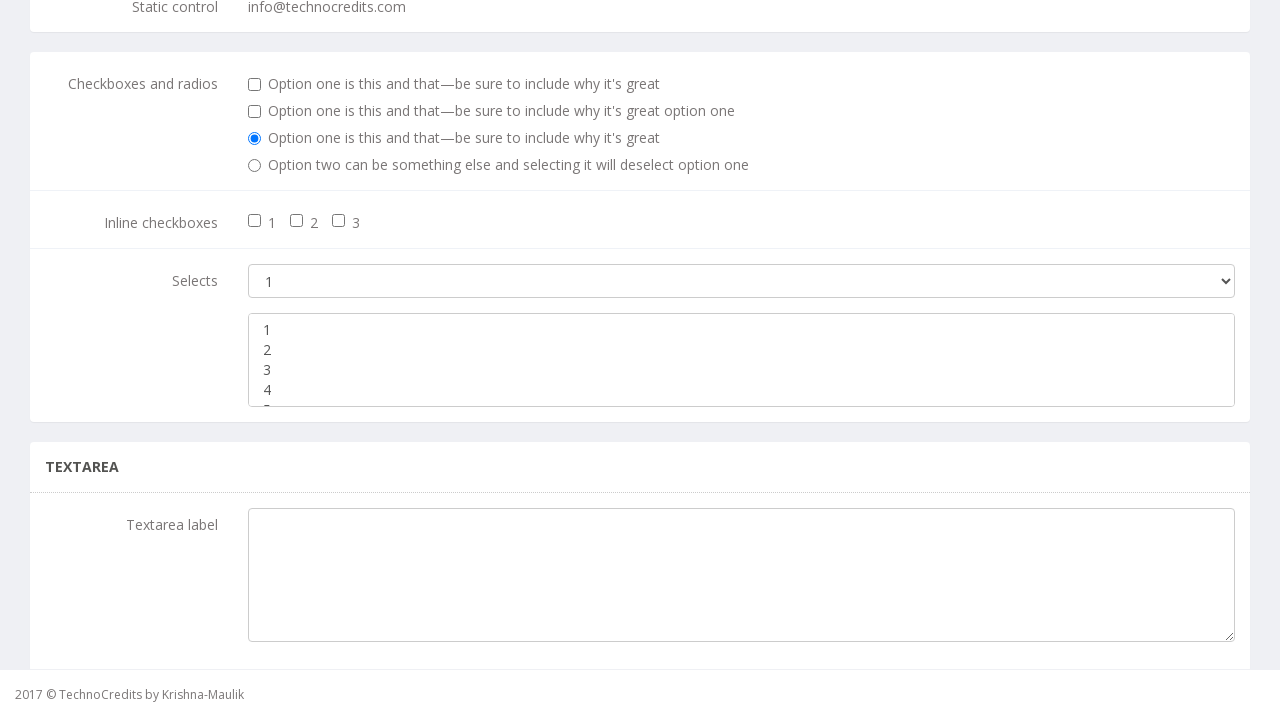